Tests frame handling functionality by switching between 5 different frames on a demo page and filling text inputs in each frame, demonstrating the ability to interact with elements inside iframes/frames.

Starting URL: https://ui.vision/demo/webtest/frames/

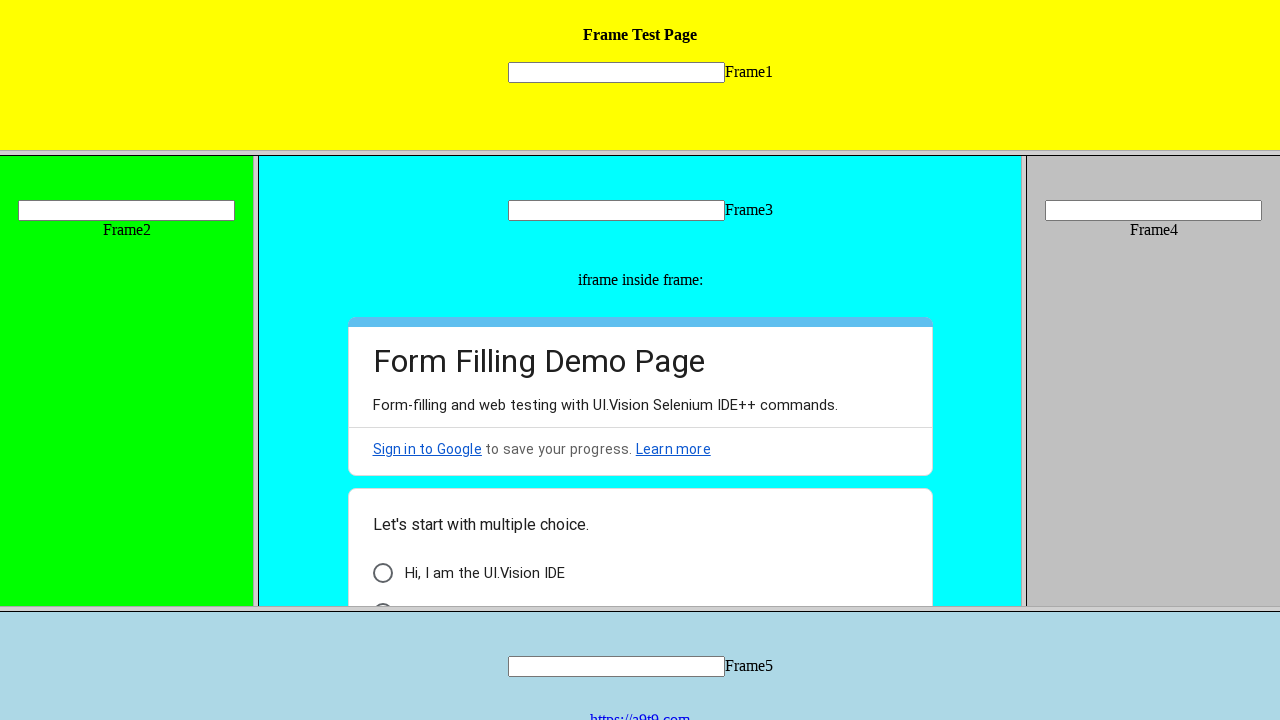

Located frame 3 element
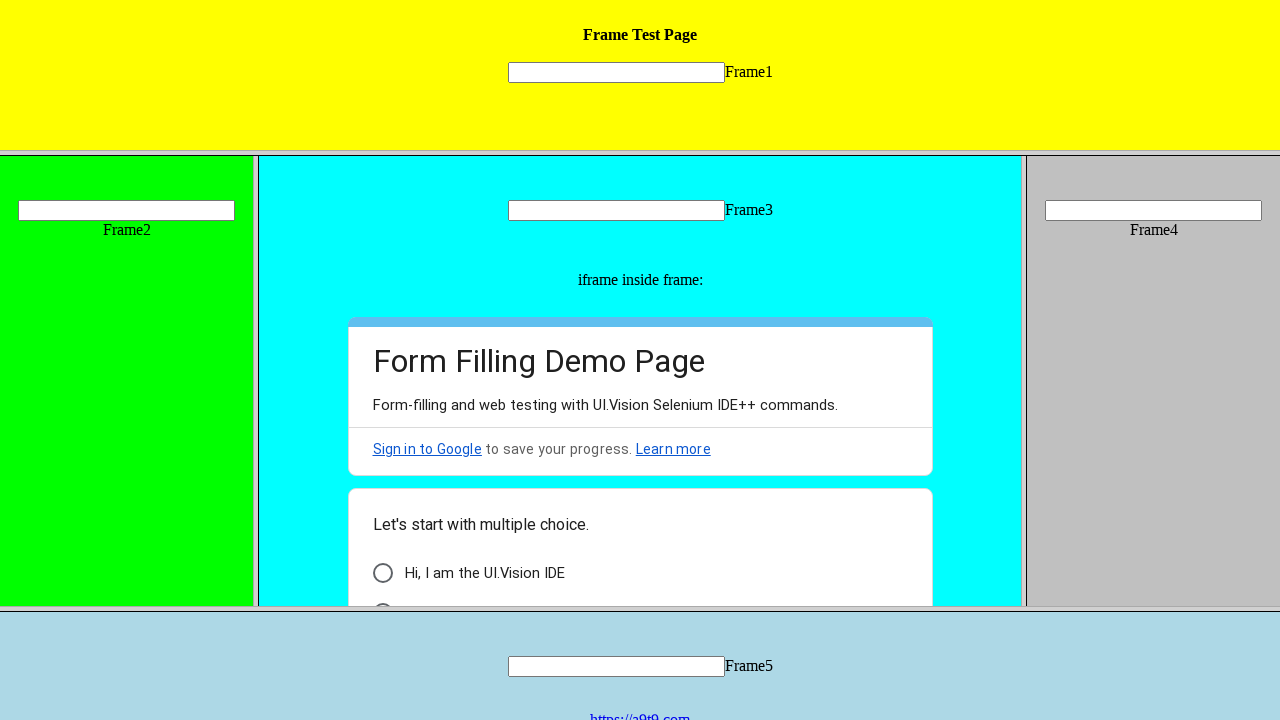

Filled text input in frame 3 with 'Frame Text 3' on frame[src='frame_3.html'] >> internal:control=enter-frame >> input[name='mytext3
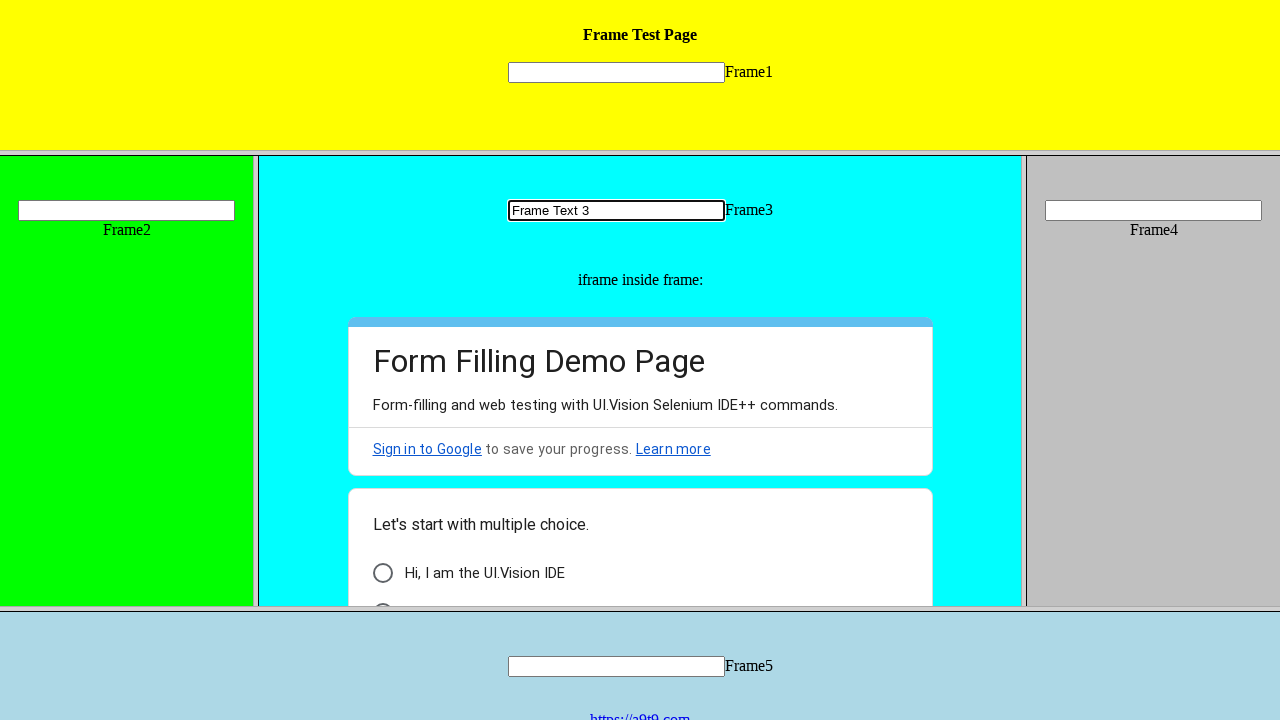

Located frame 5 element
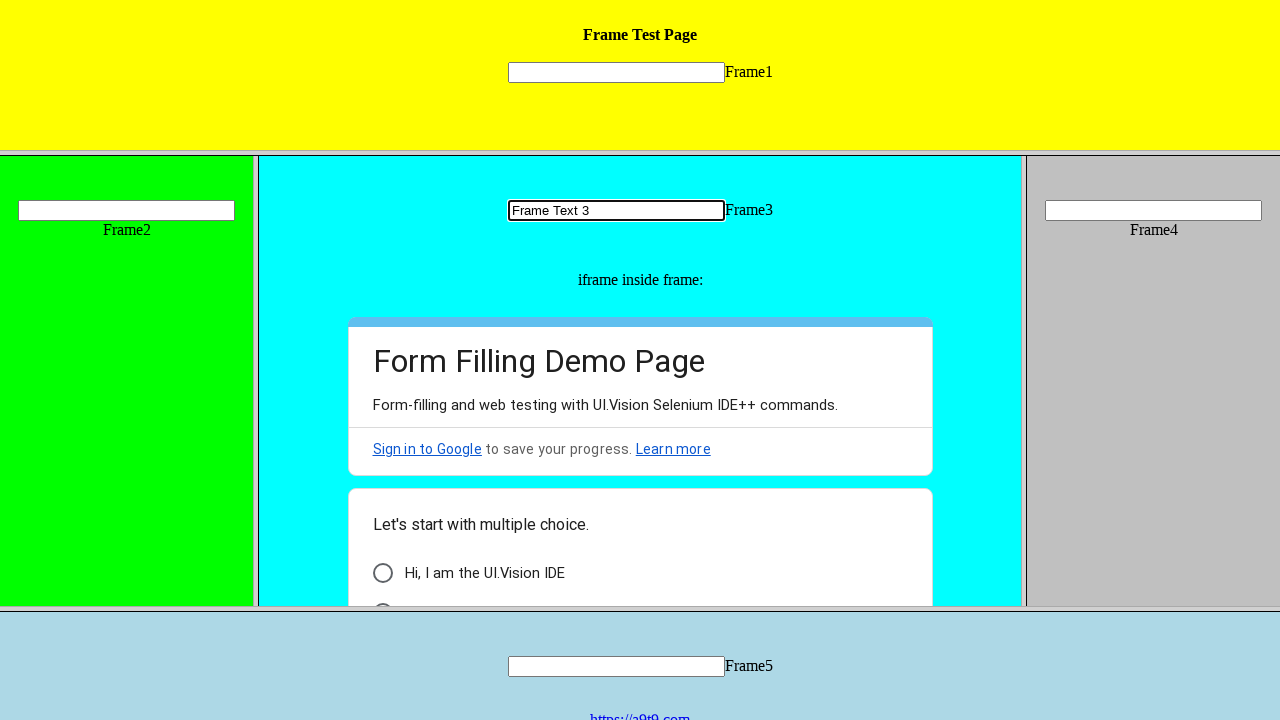

Filled text input in frame 5 with 'Frame Text 5' on frame[src='frame_5.html'] >> internal:control=enter-frame >> input[name='mytext5
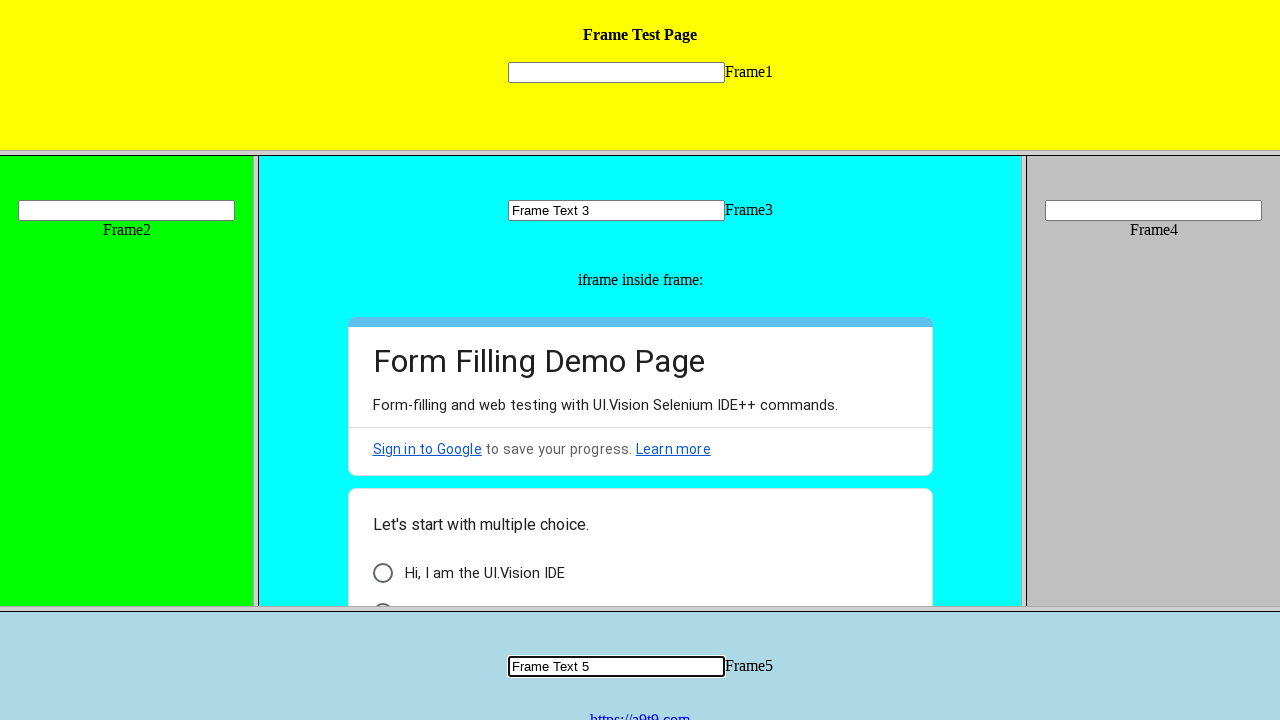

Located frame 1 element
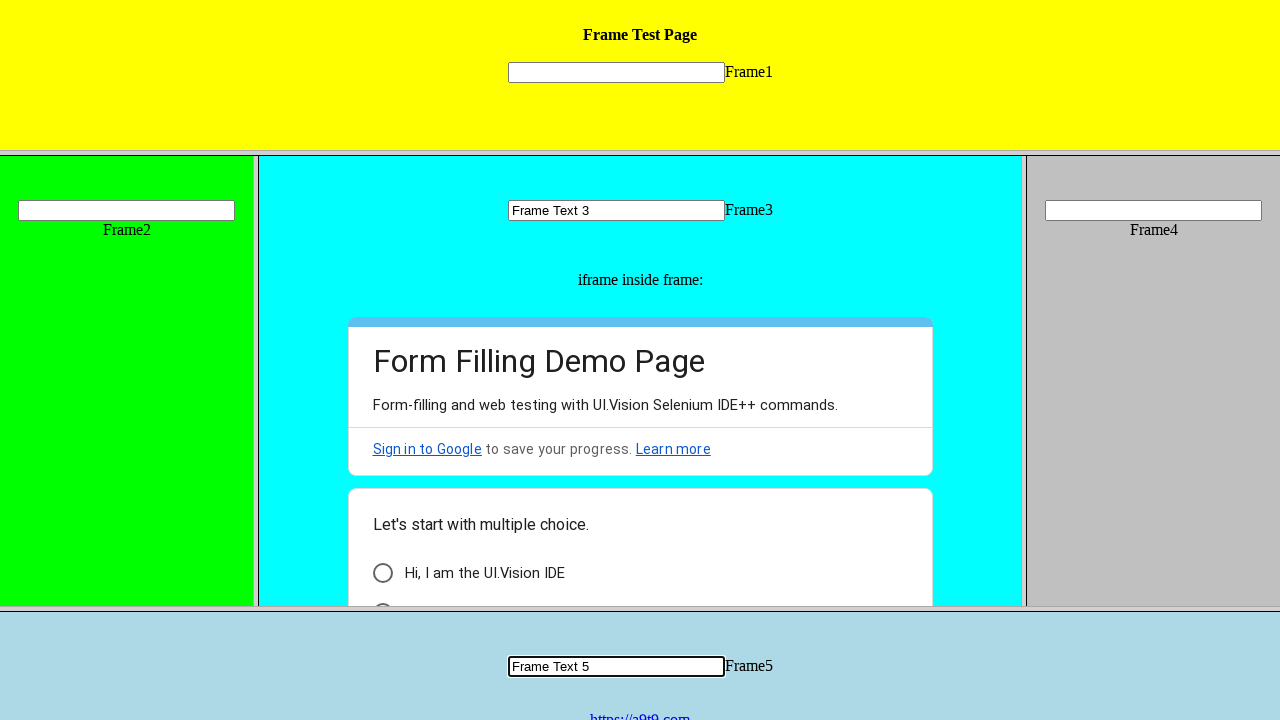

Filled text input in frame 1 with 'Frame Text 1' on frame[src='frame_1.html'] >> internal:control=enter-frame >> input[name='mytext1
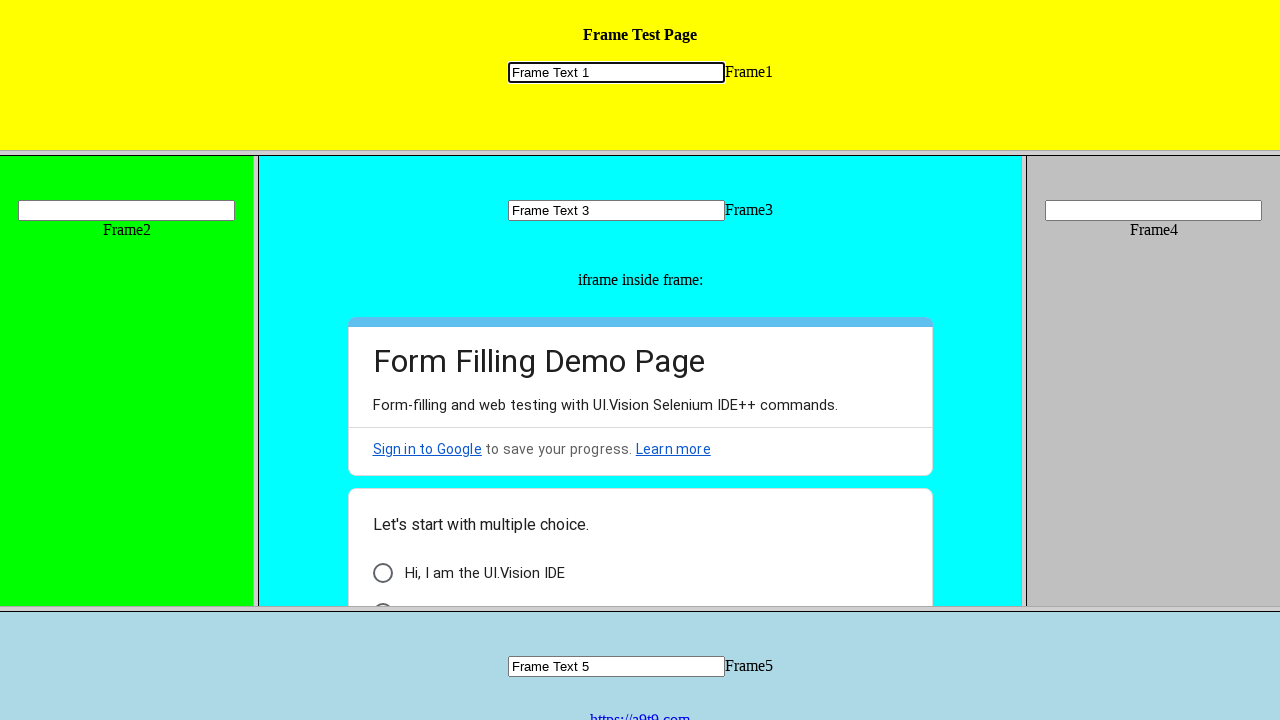

Located frame 4 element
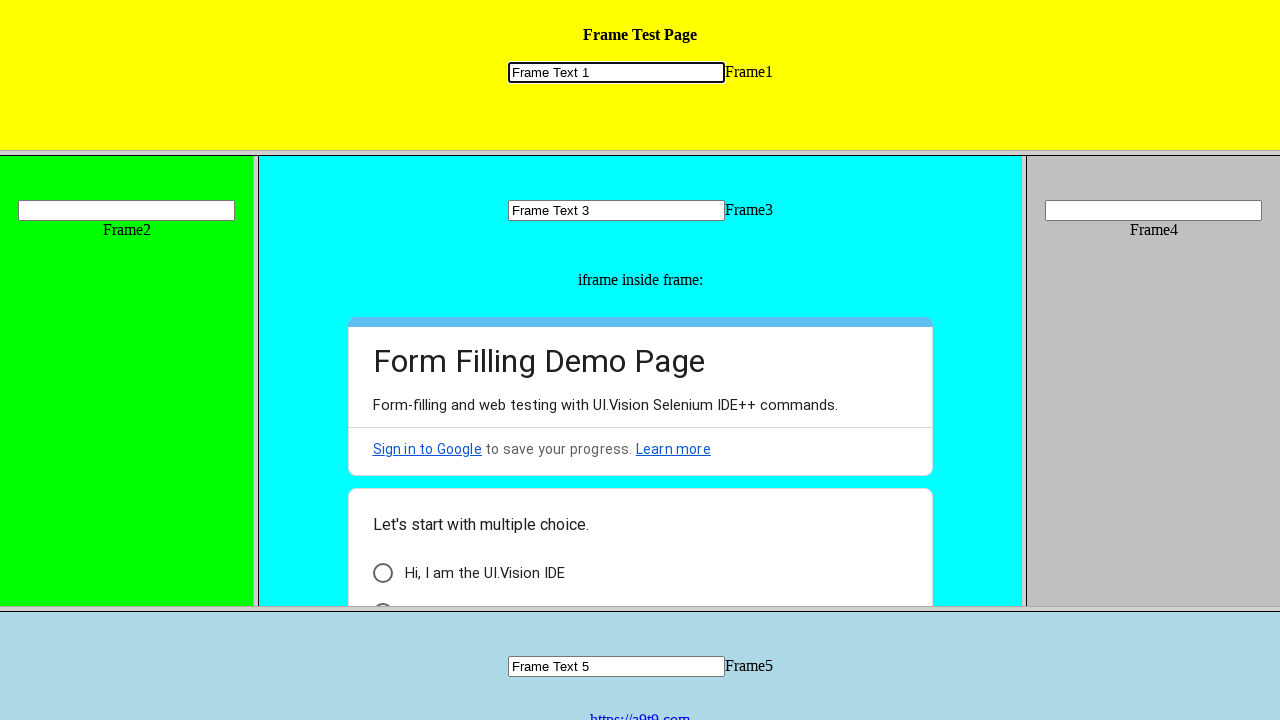

Filled text input in frame 4 with 'Frame Text 4' on frame[src='frame_4.html'] >> internal:control=enter-frame >> input[name='mytext4
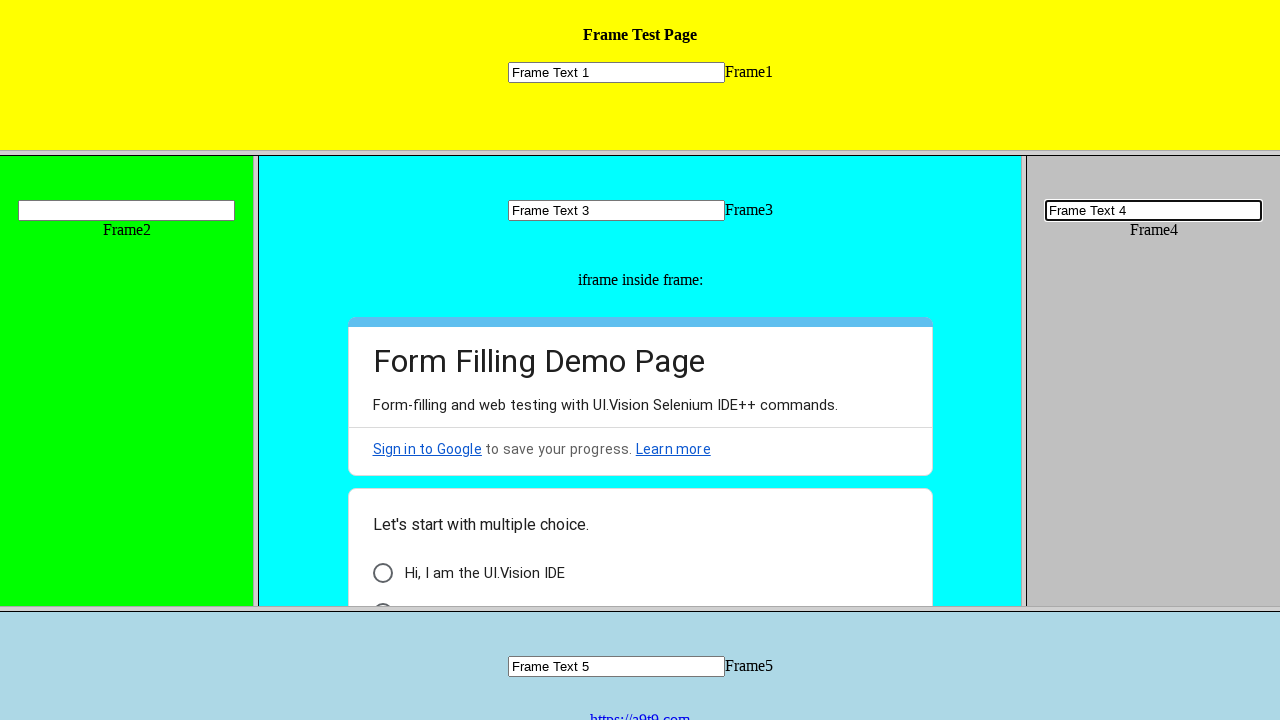

Located frame 2 element
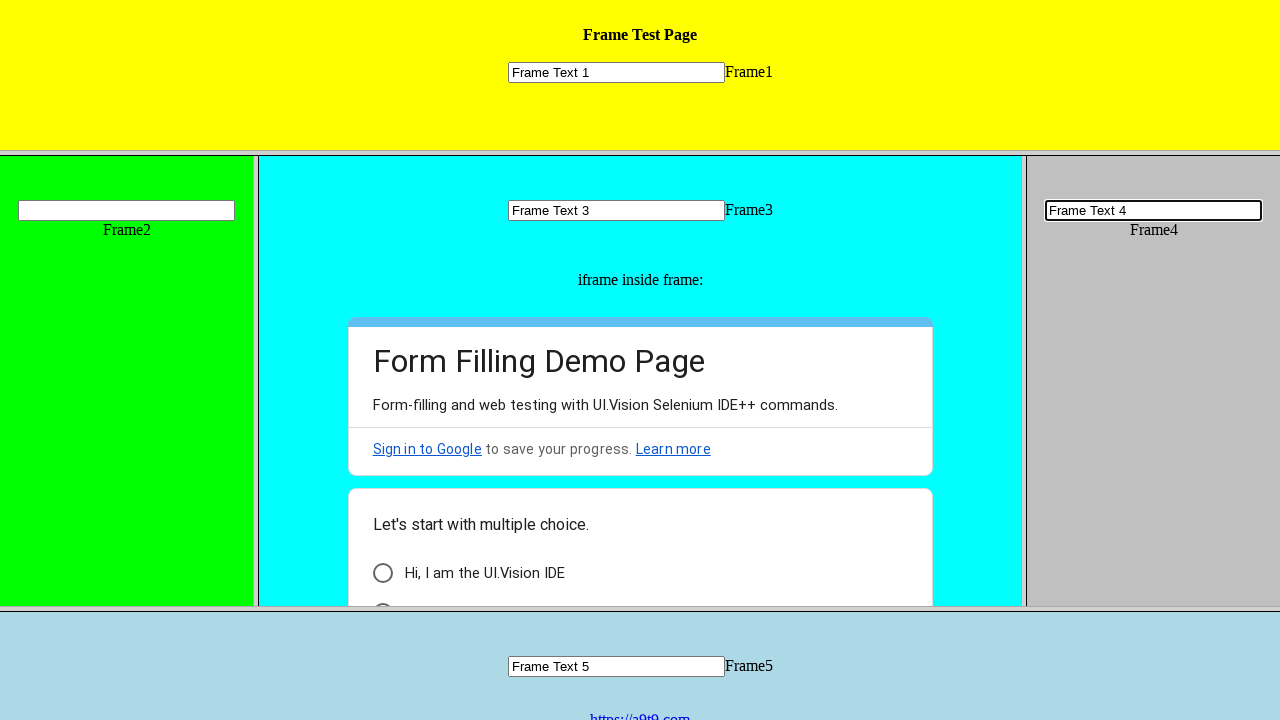

Filled text input in frame 2 with 'Frame Text 2' on frame[src='frame_2.html'] >> internal:control=enter-frame >> input[name='mytext2
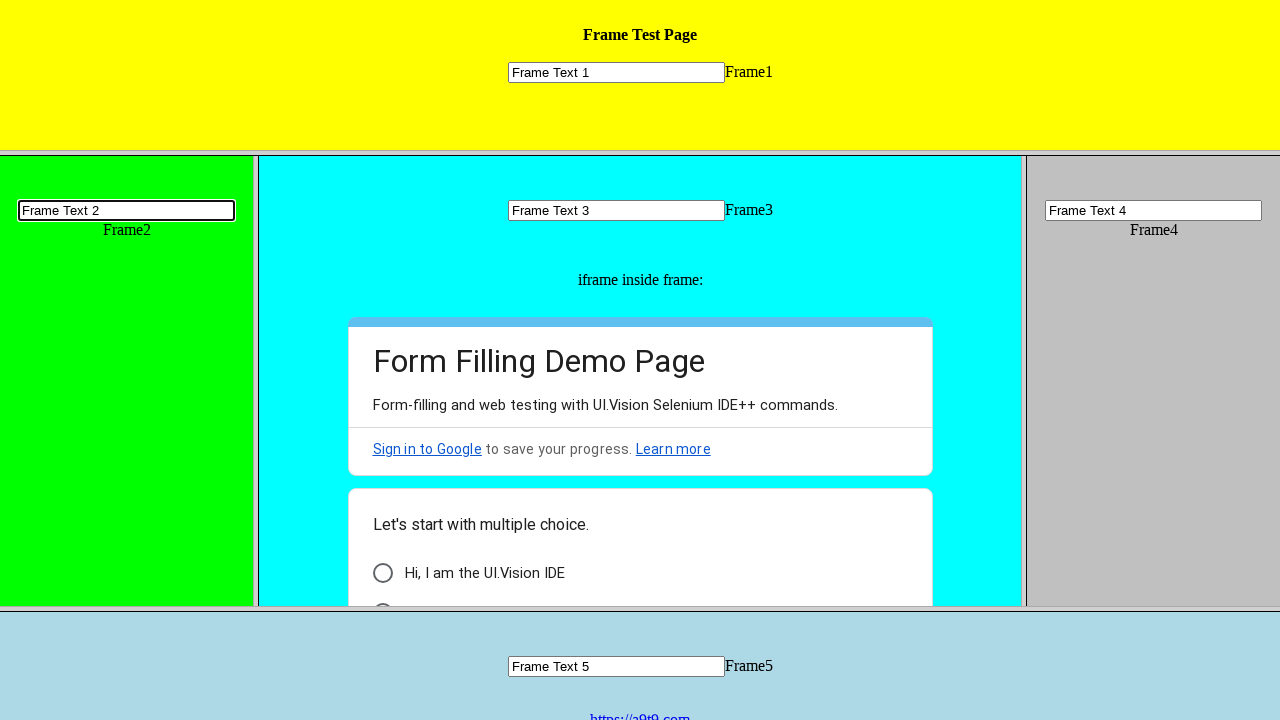

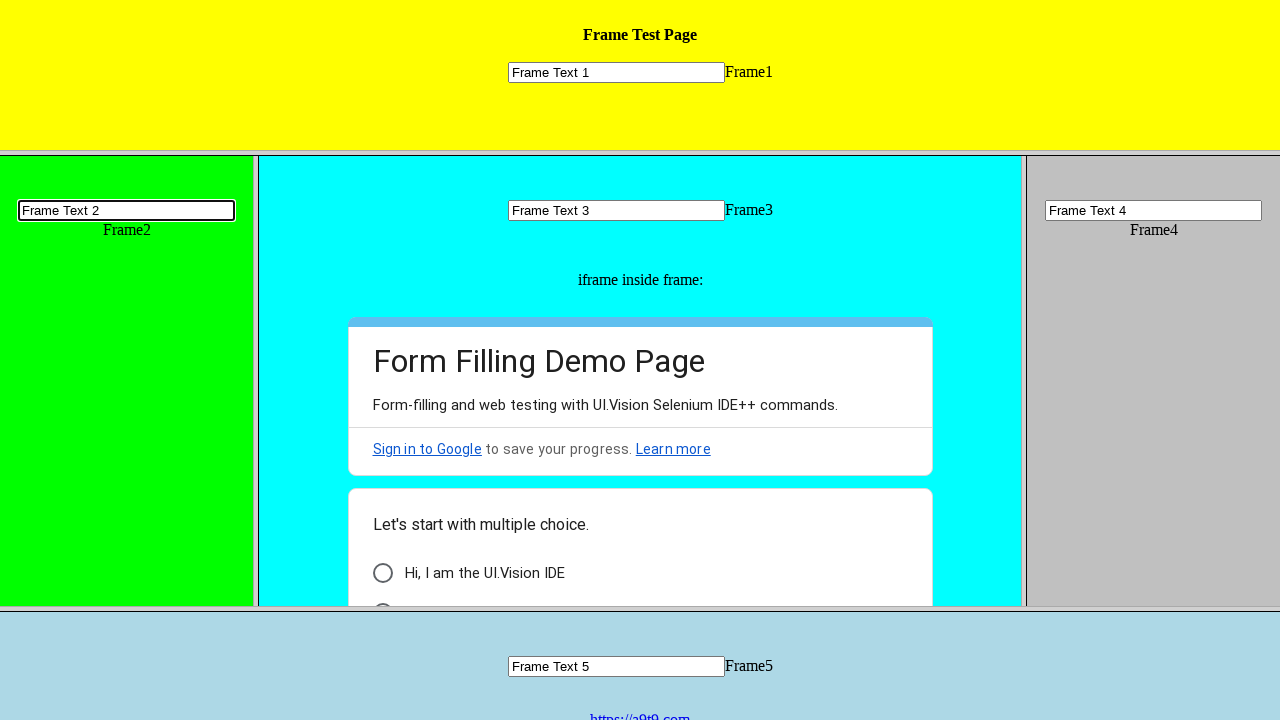